Tests AngularJS data binding by entering a name in an input field and verifying the greeting text updates accordingly

Starting URL: http://www.angularjs.org

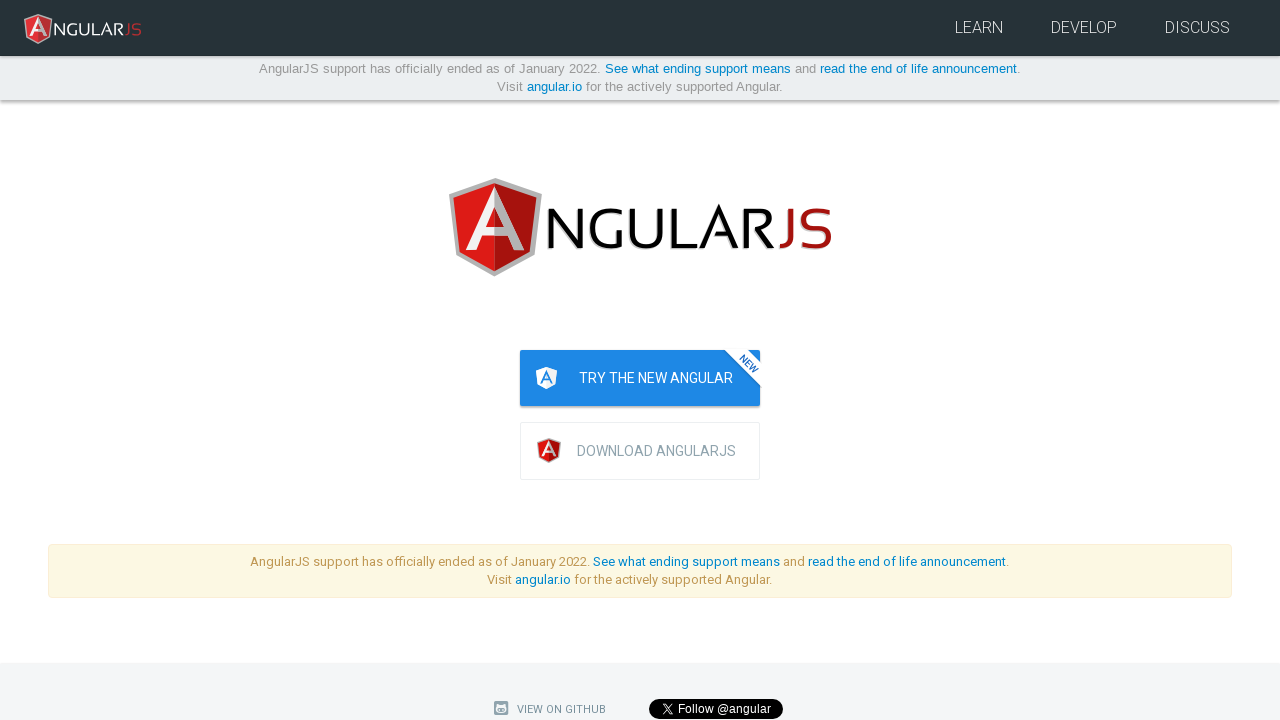

Navigated to AngularJS homepage
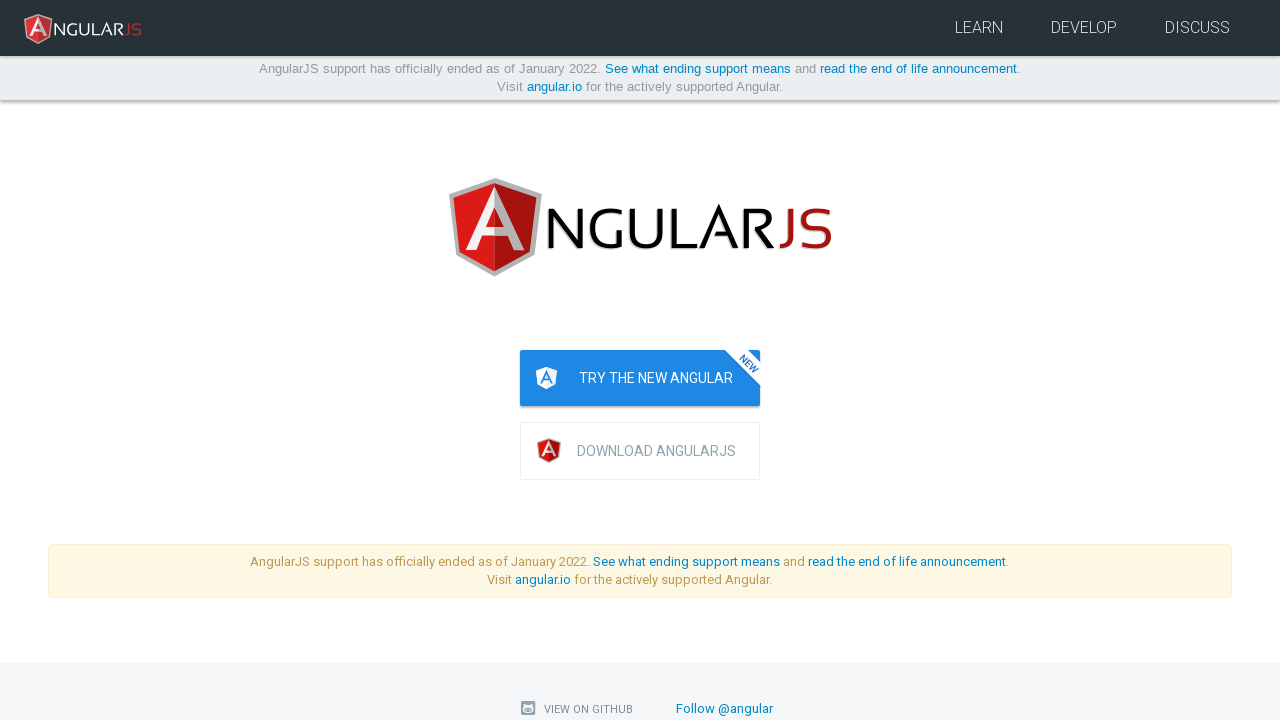

Entered 'Julie' in the name input field on input[ng-model='yourName']
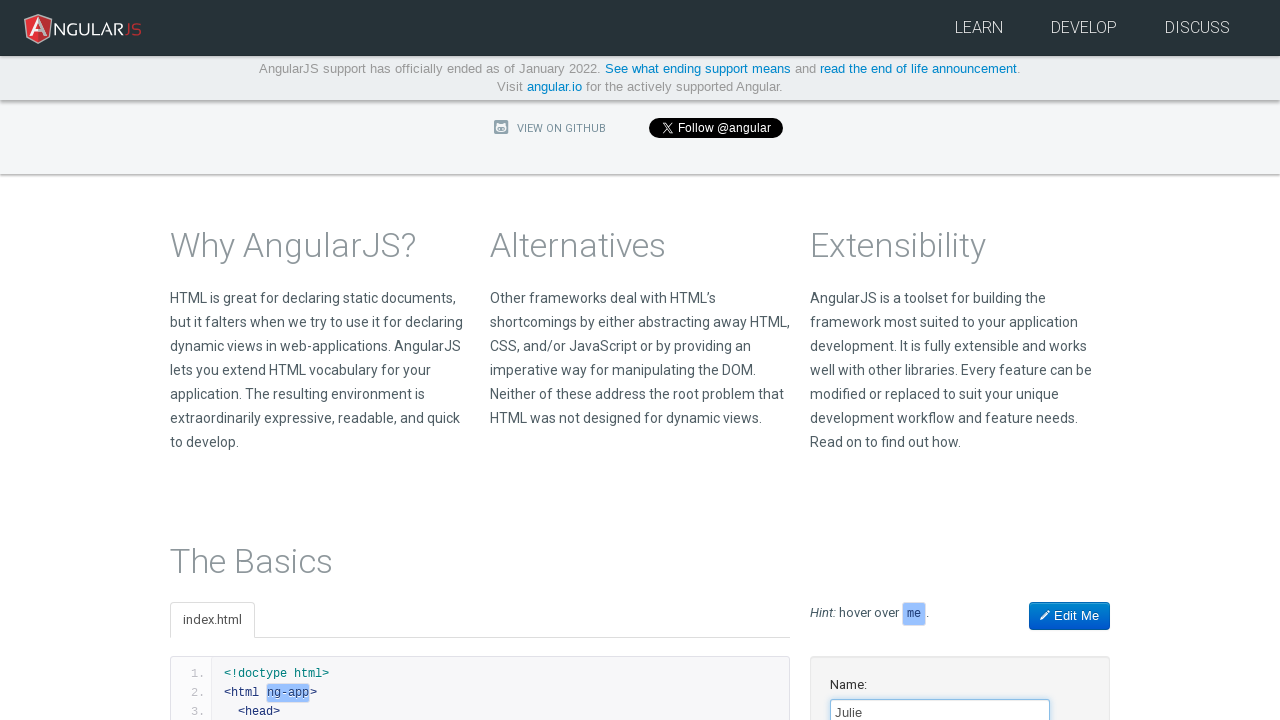

Greeting text 'Hello Julie!' appeared, confirming AngularJS data binding works
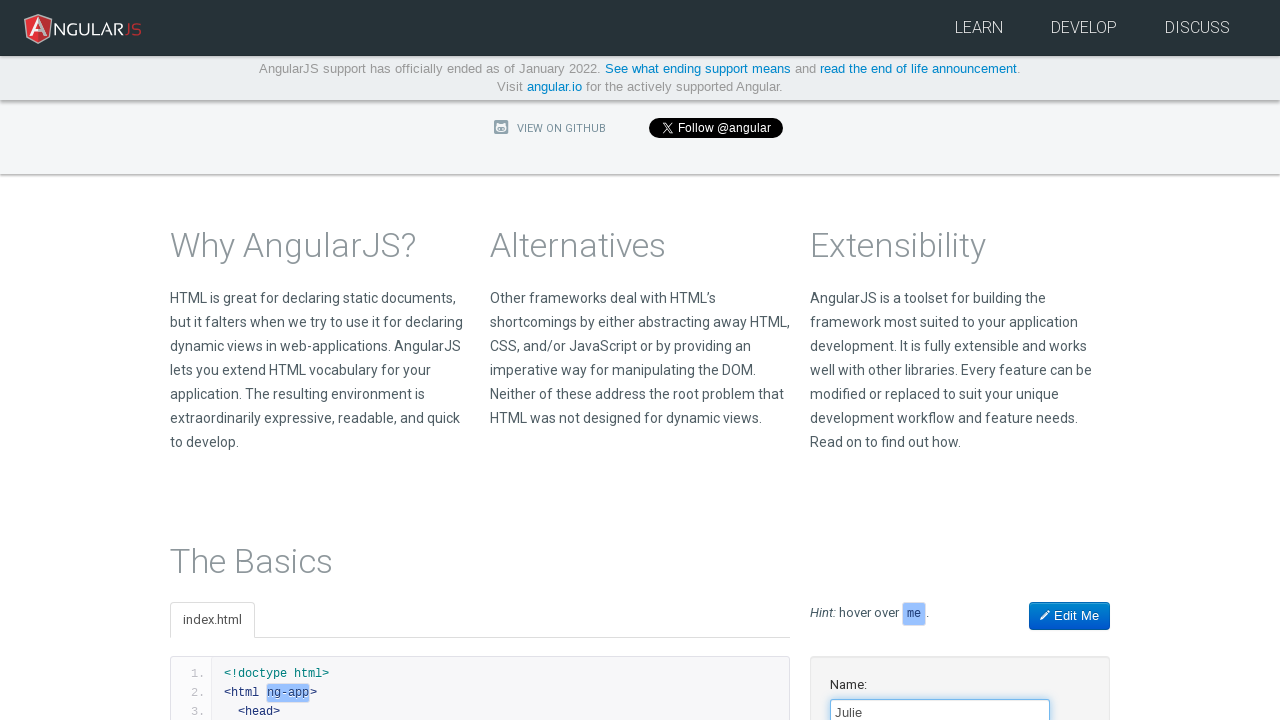

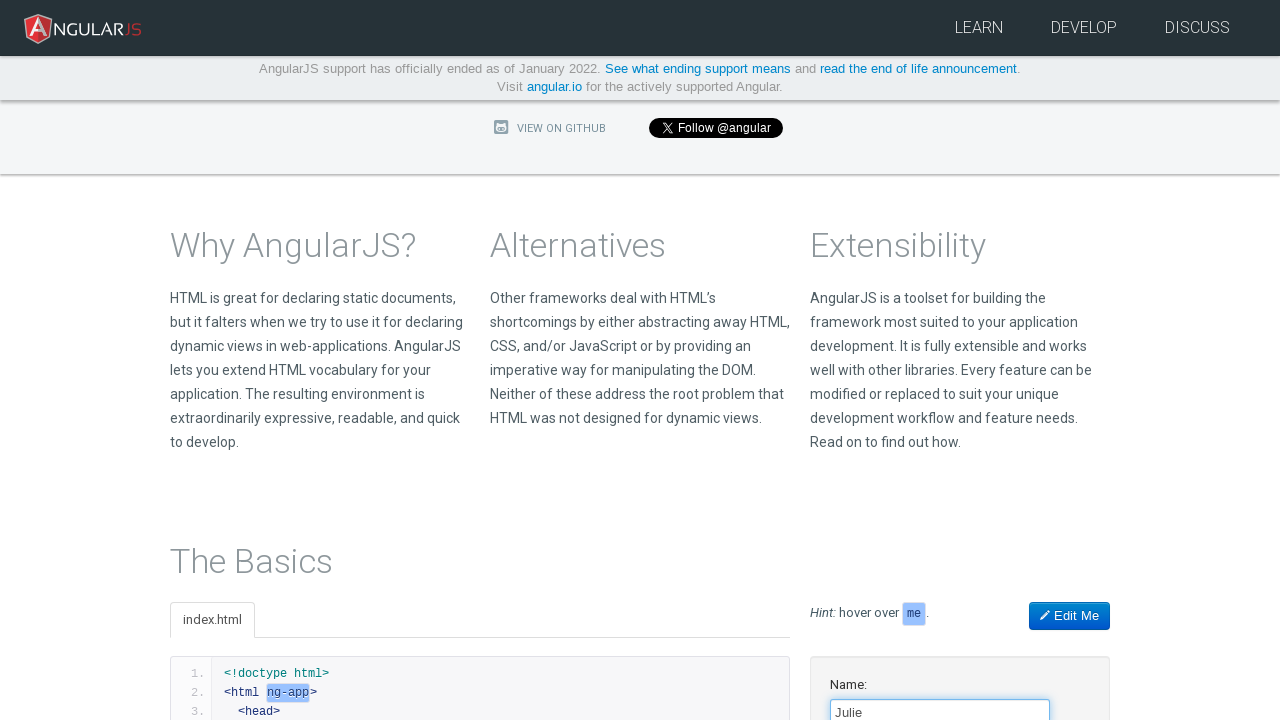